Tests browser navigation by visiting the iTechCraft homepage, navigating to the About page, and then navigating back to the homepage

Starting URL: https://itechcraft.com/

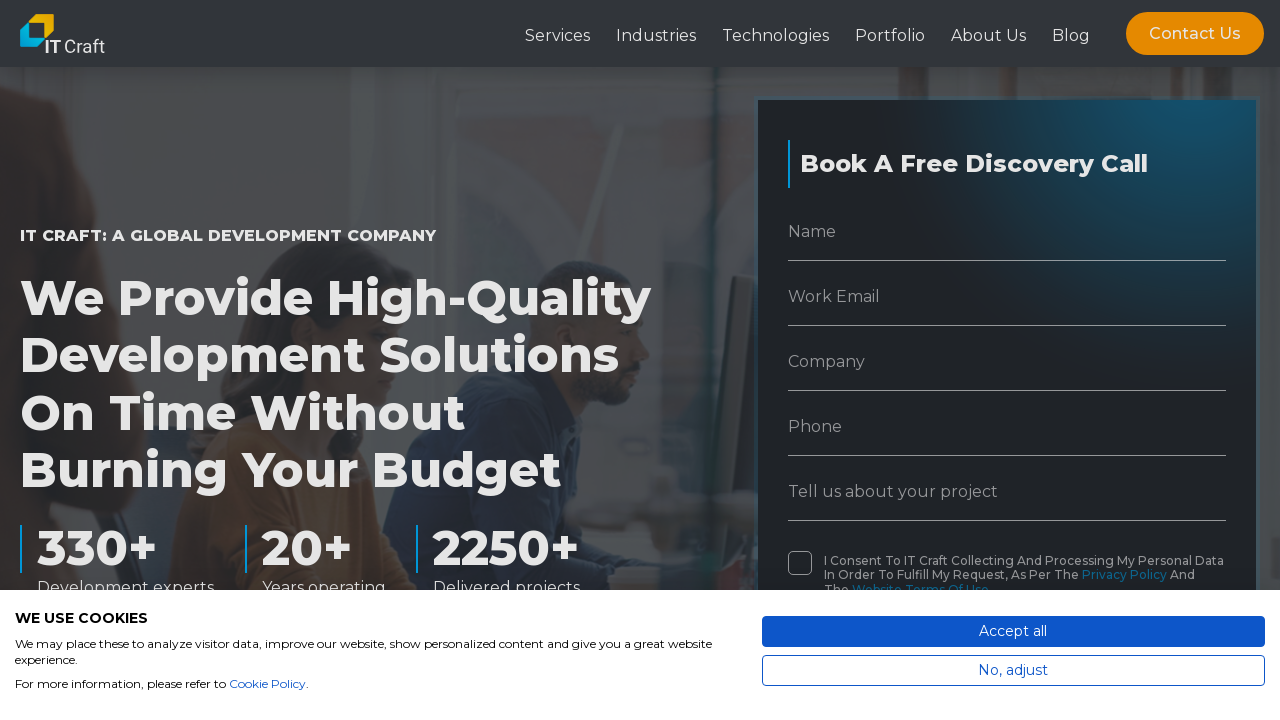

Navigated to iTechCraft About page
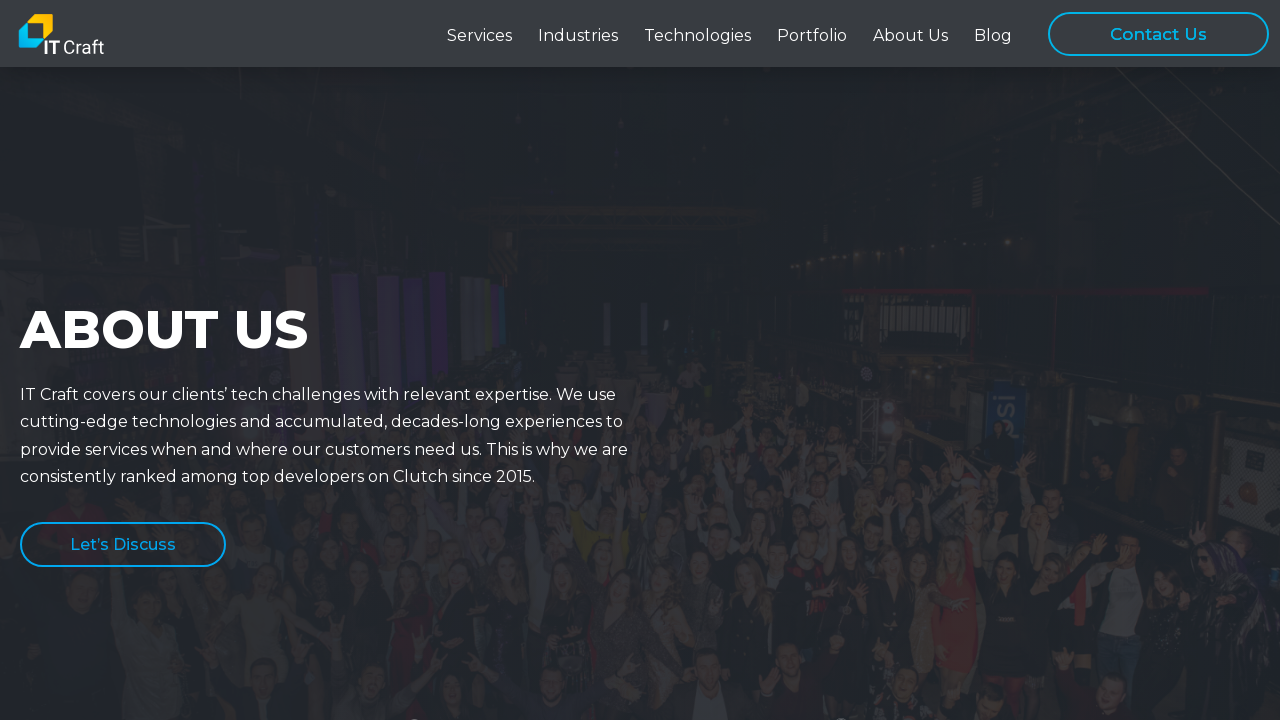

Navigated back to iTechCraft homepage
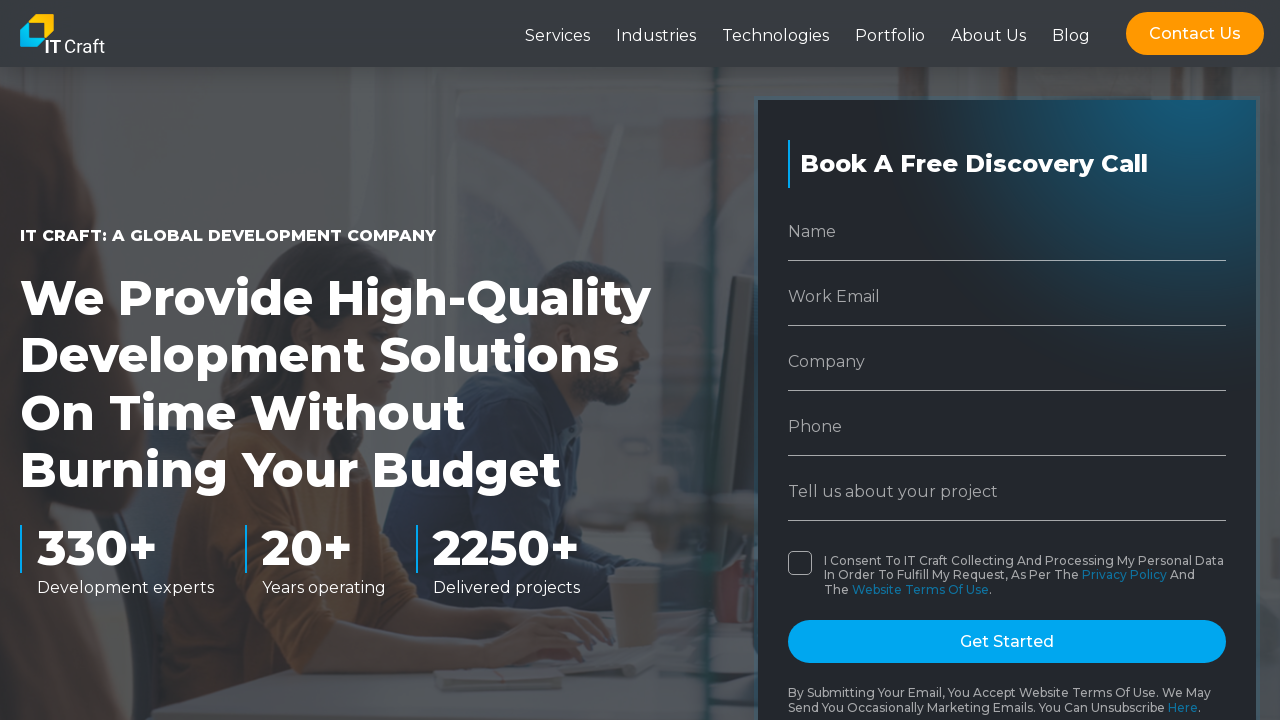

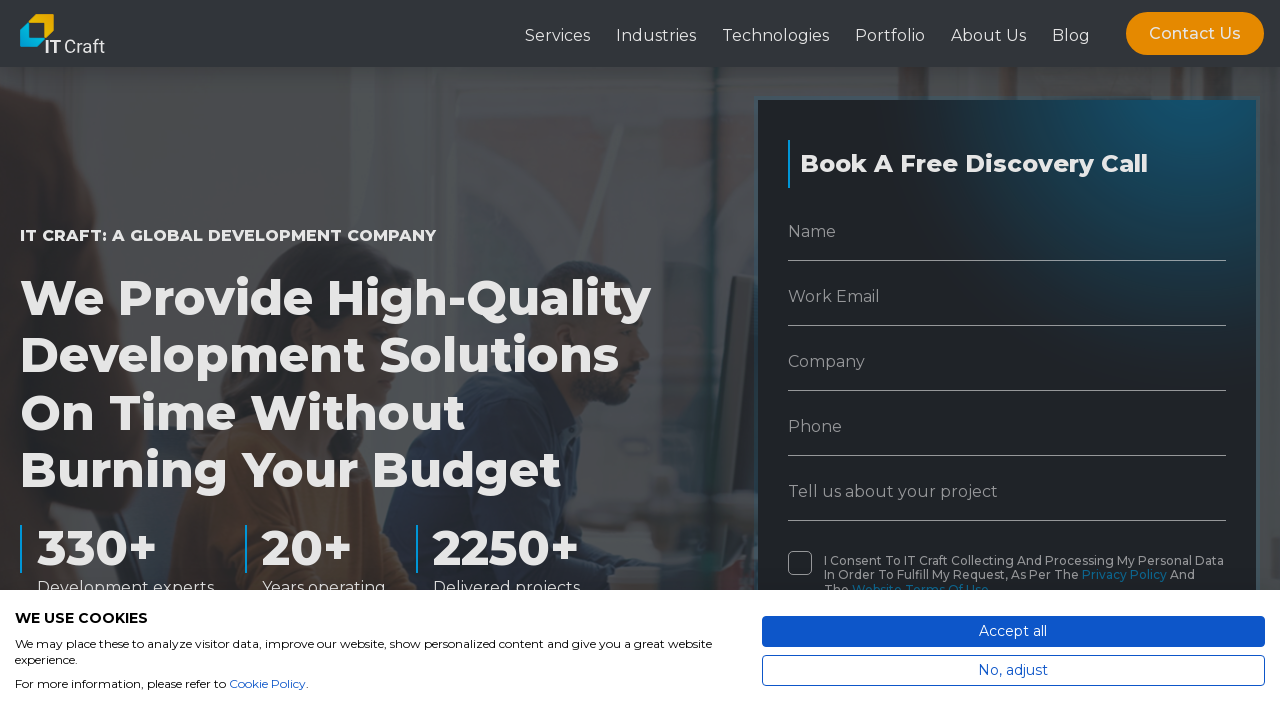